Tests alert handling functionality by entering a name, triggering an alert, verifying the alert text, and accepting it

Starting URL: https://rahulshettyacademy.com/AutomationPractice/

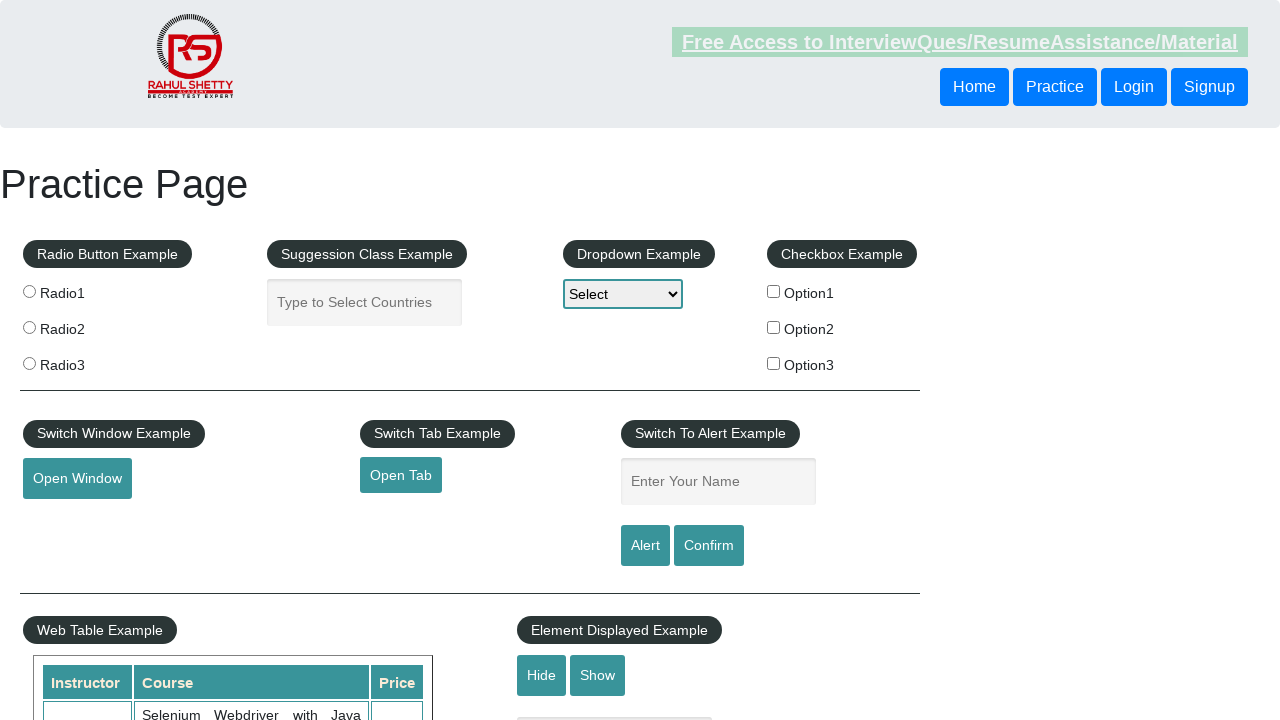

Filled name field with 'Tufail' on #name
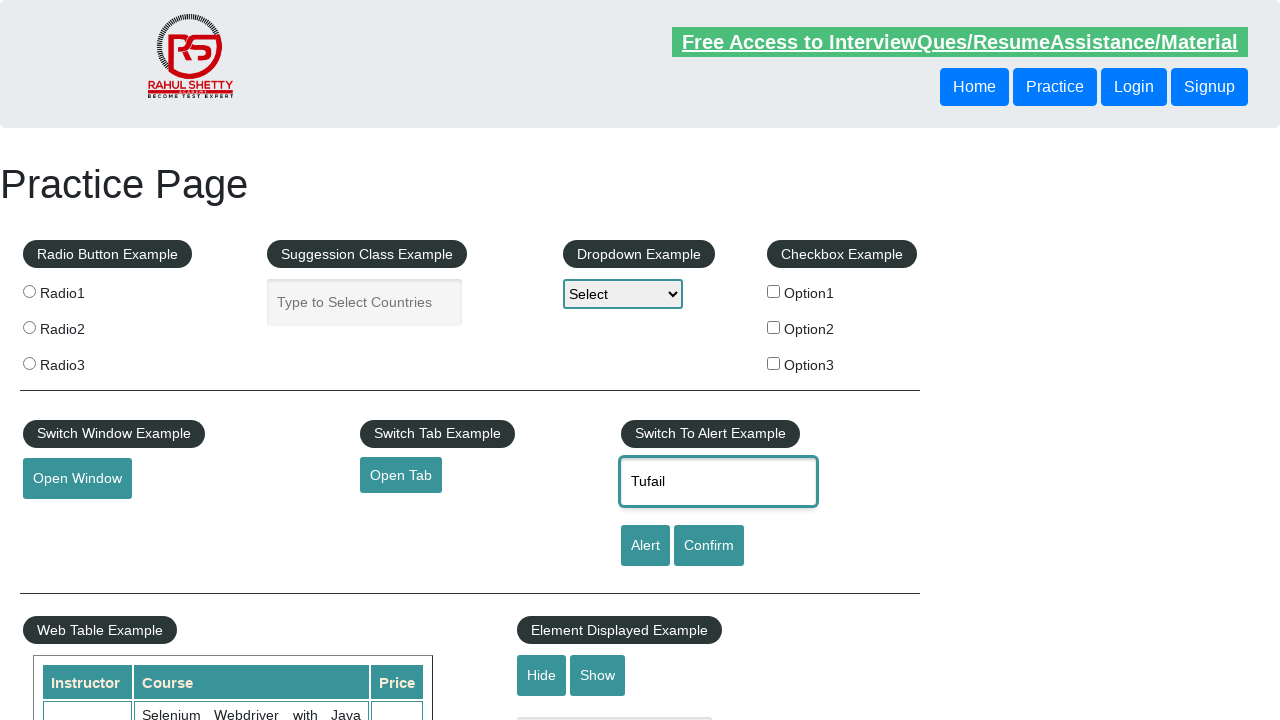

Clicked alert button to trigger alert at (645, 546) on #alertbtn
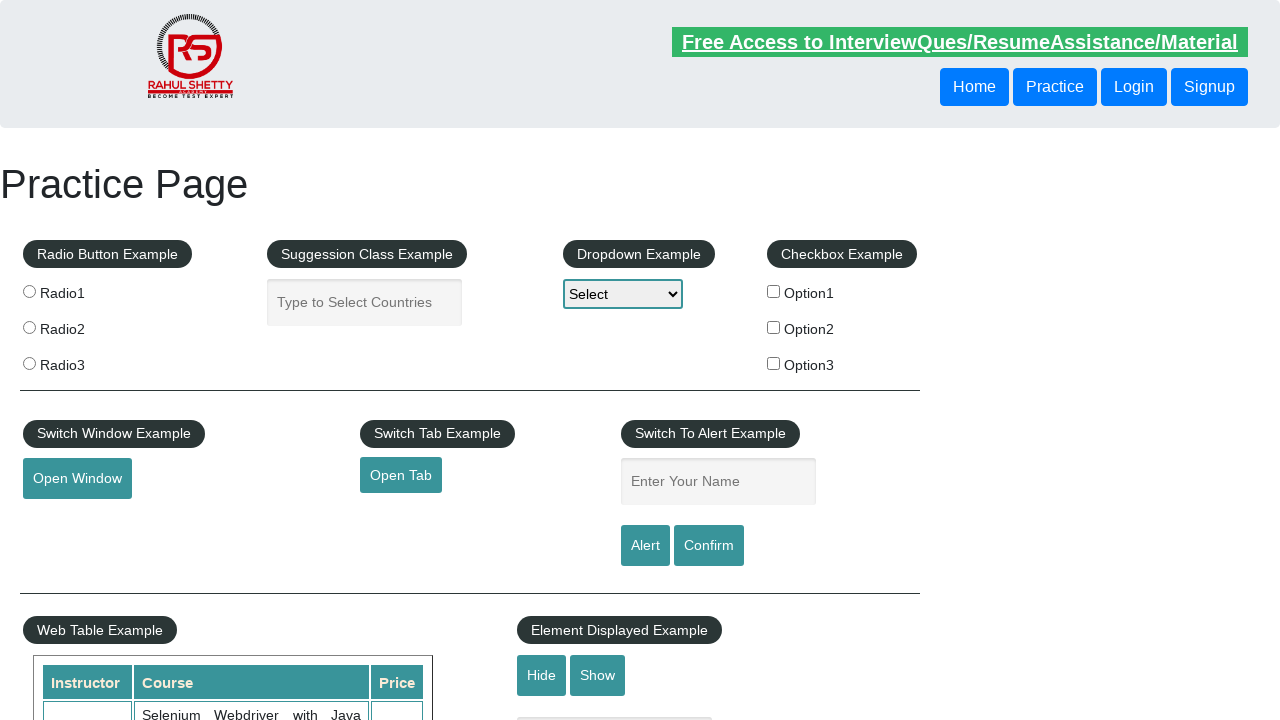

Set up dialog handler to accept alerts
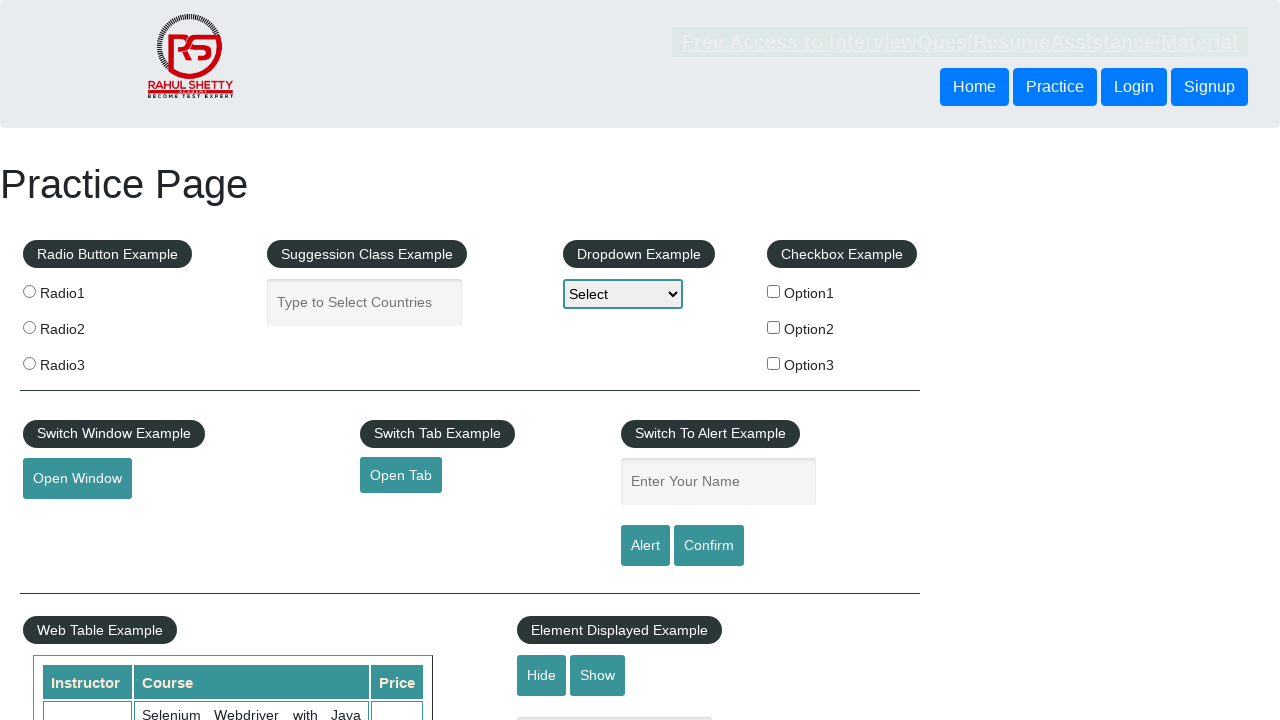

Triggered alert button via JavaScript to process with dialog handler
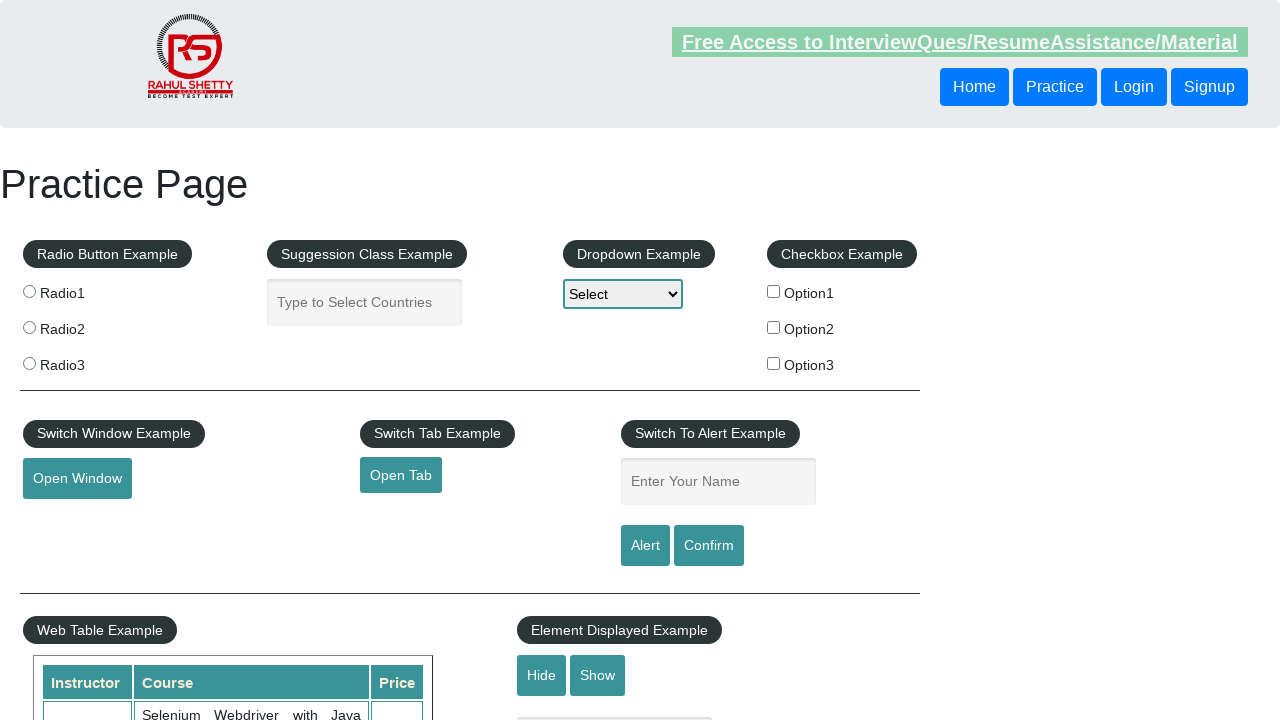

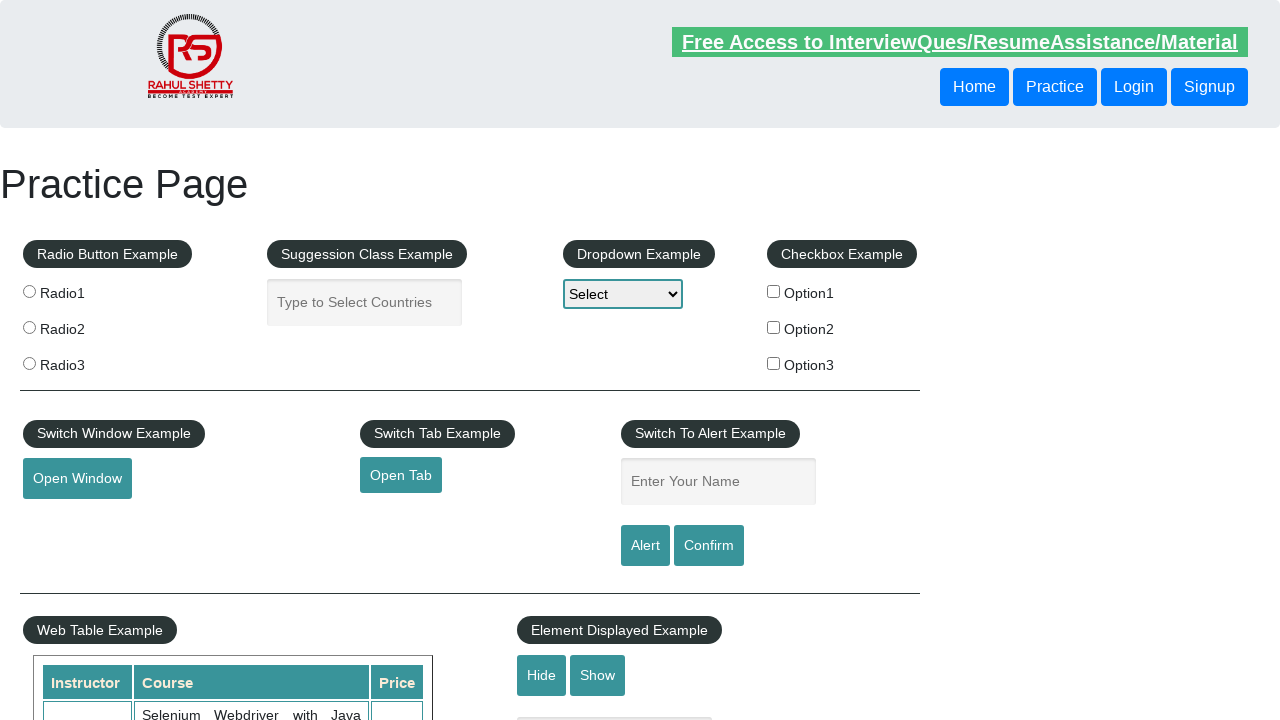